Tests popup window handling by clicking a link to open a popup window, then switching to the child window and maximizing it.

Starting URL: http://omayo.blogspot.com/

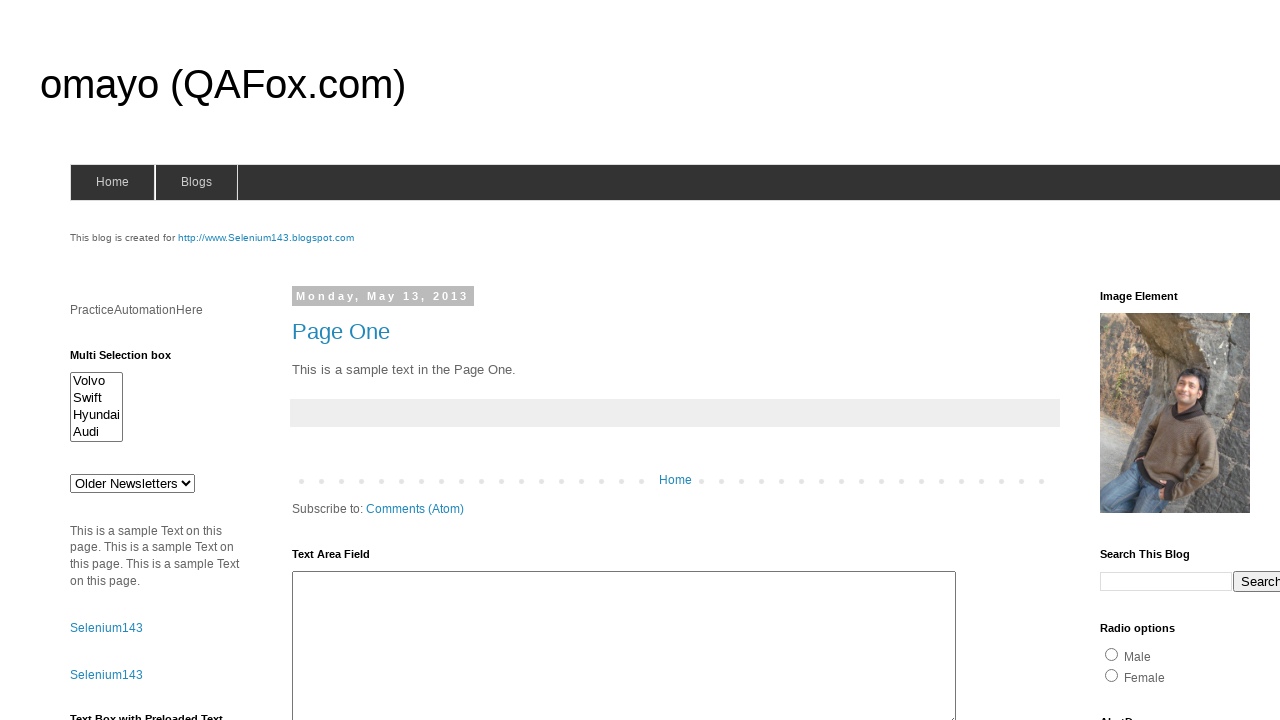

Located popup window link
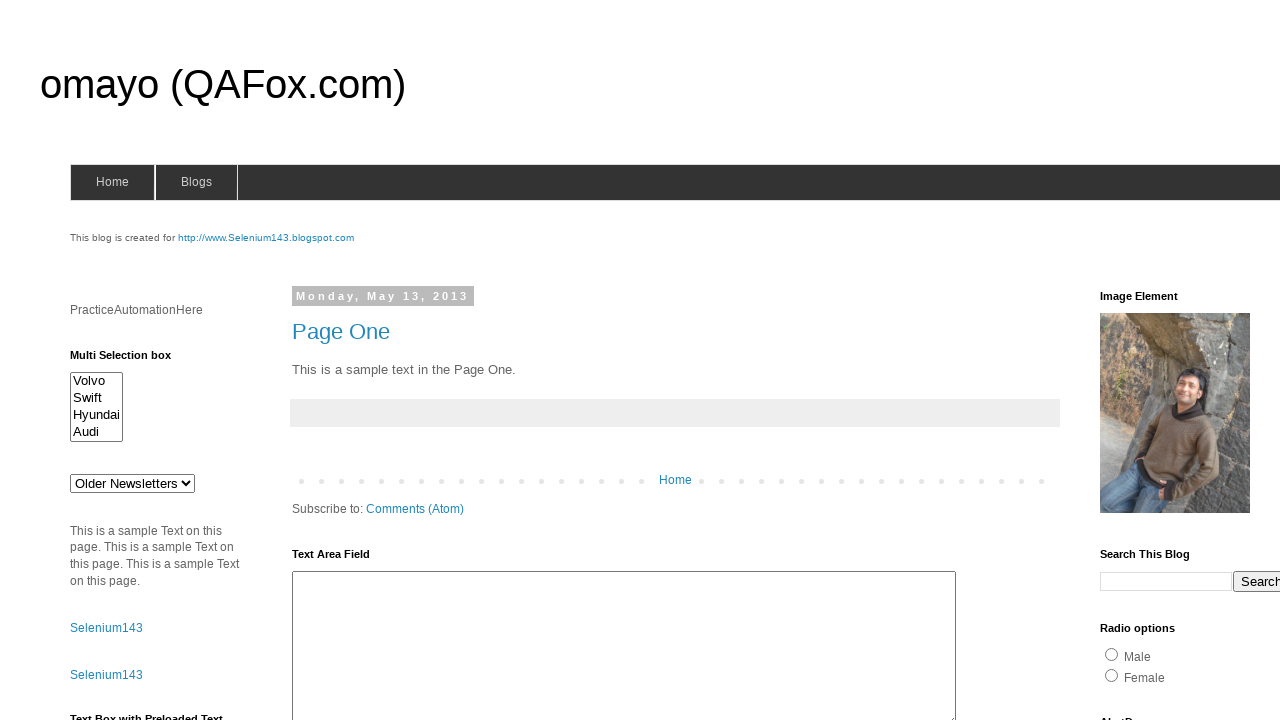

Scrolled popup link into view
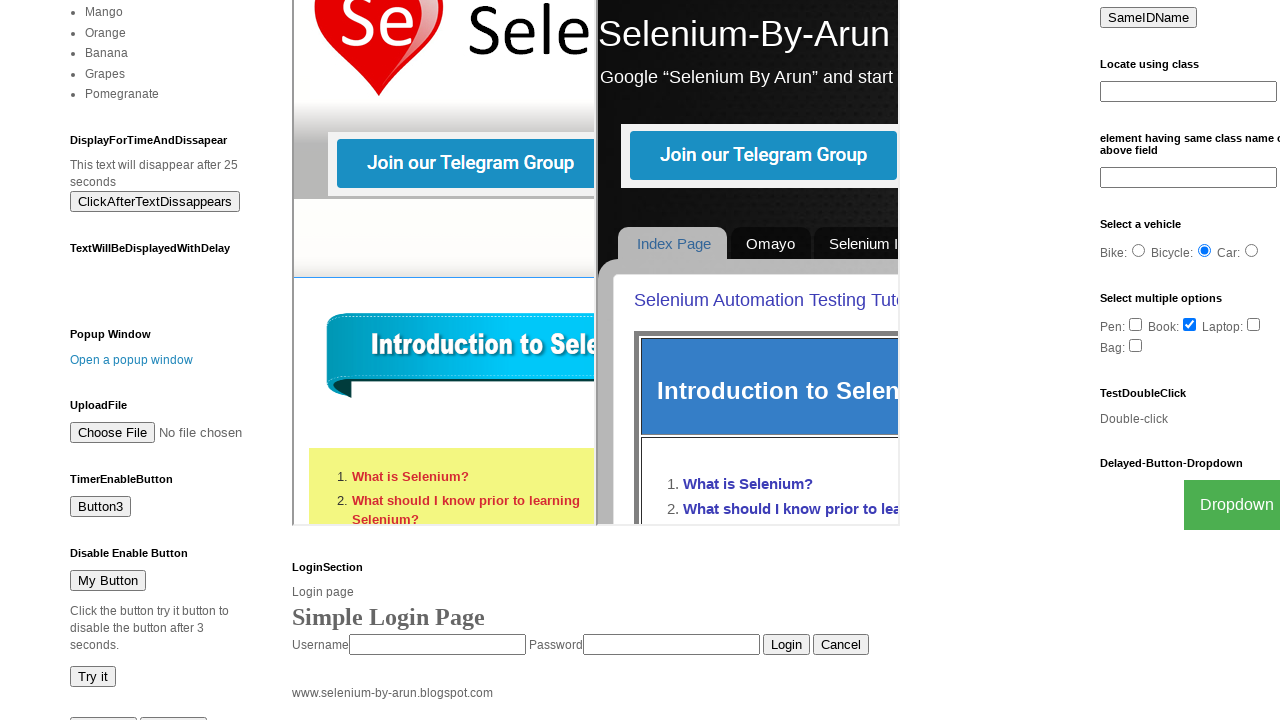

Clicked popup window link to open new window at (132, 360) on text=Open a popup window >> nth=0
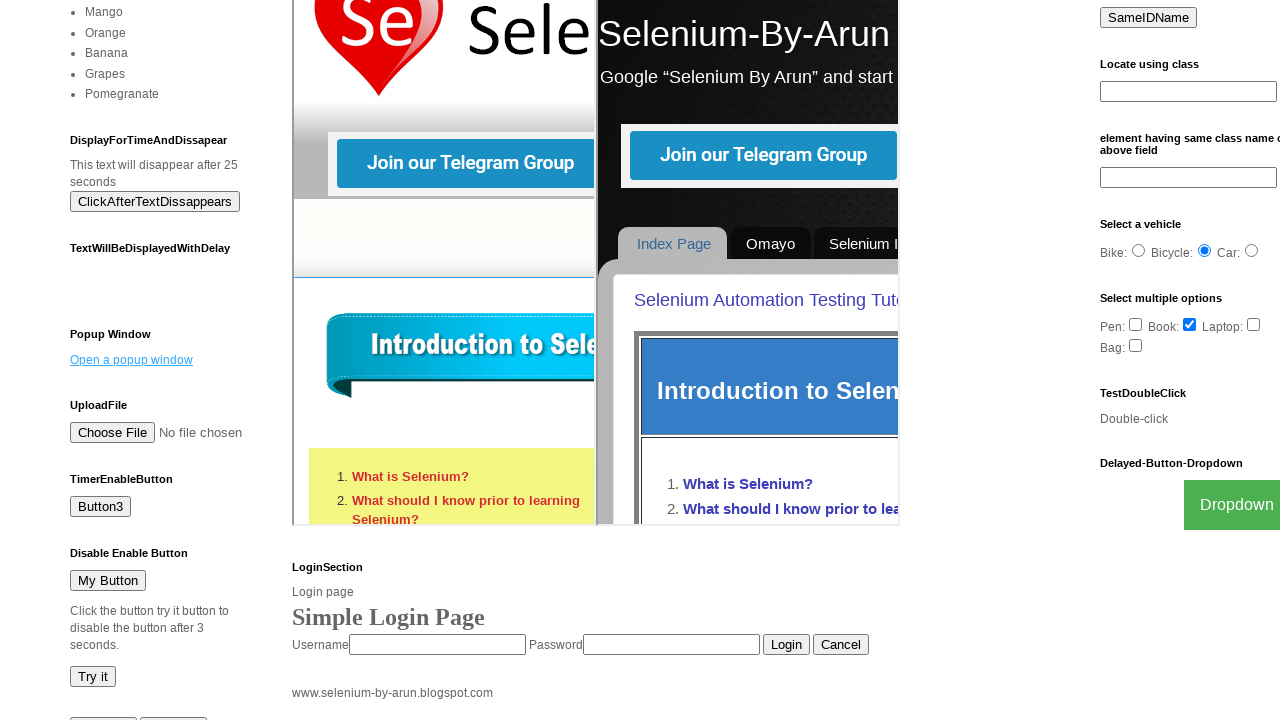

Captured new popup page reference
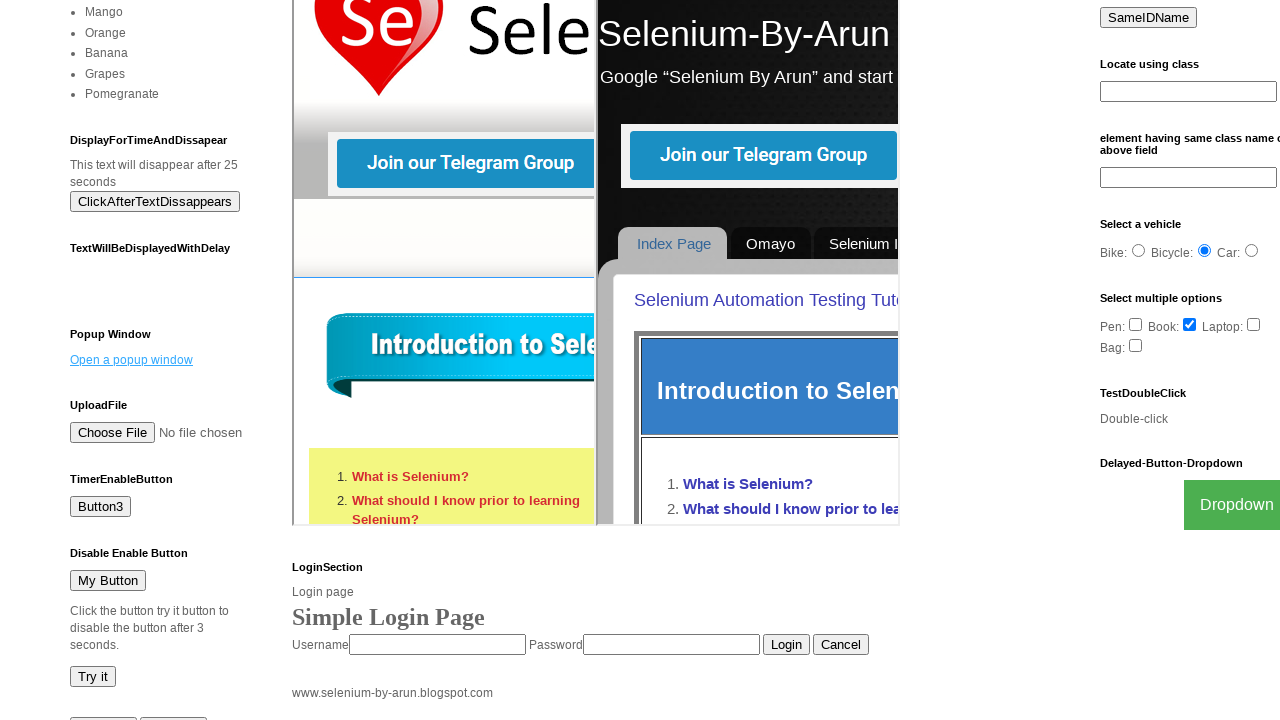

Popup page fully loaded
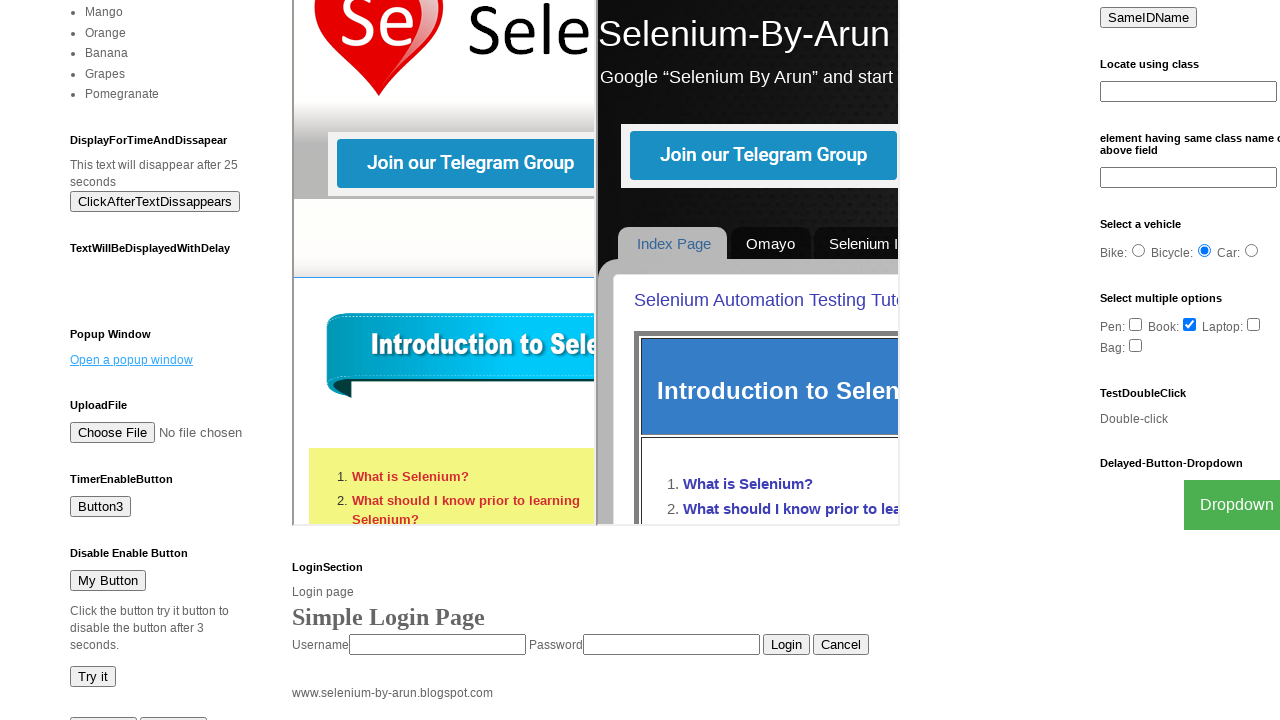

Maximized popup window to 1920x1080 viewport
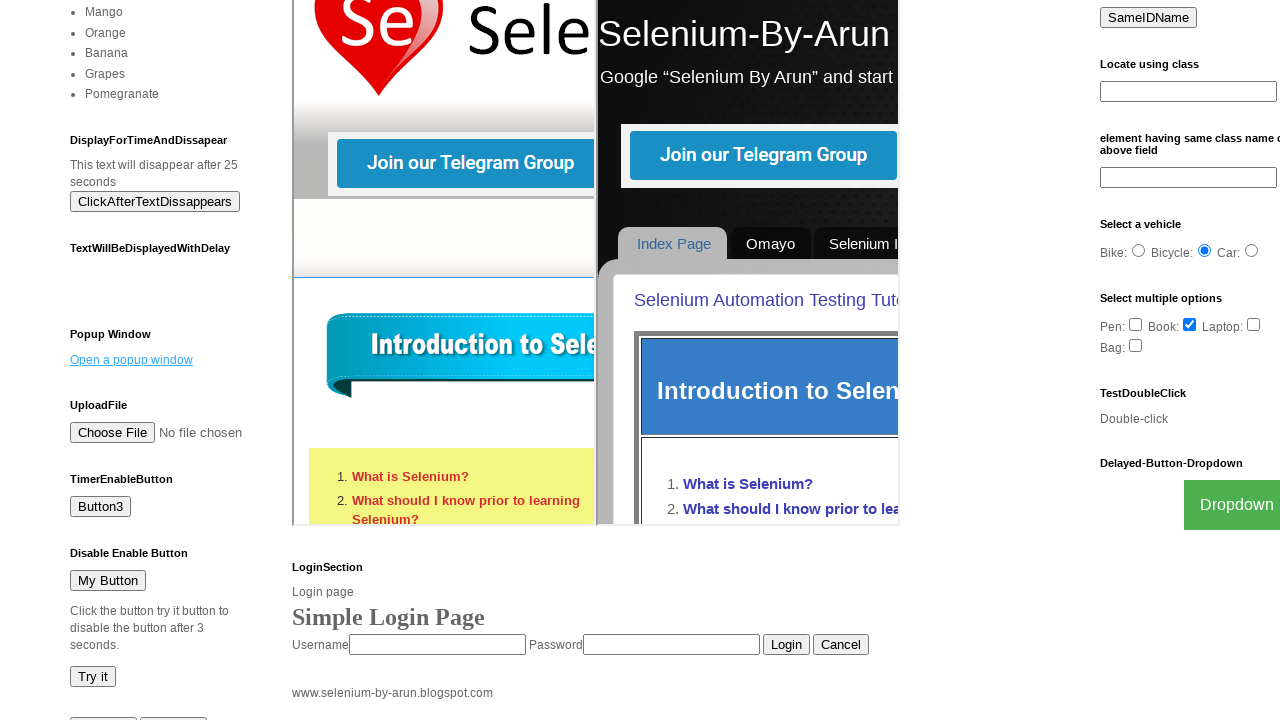

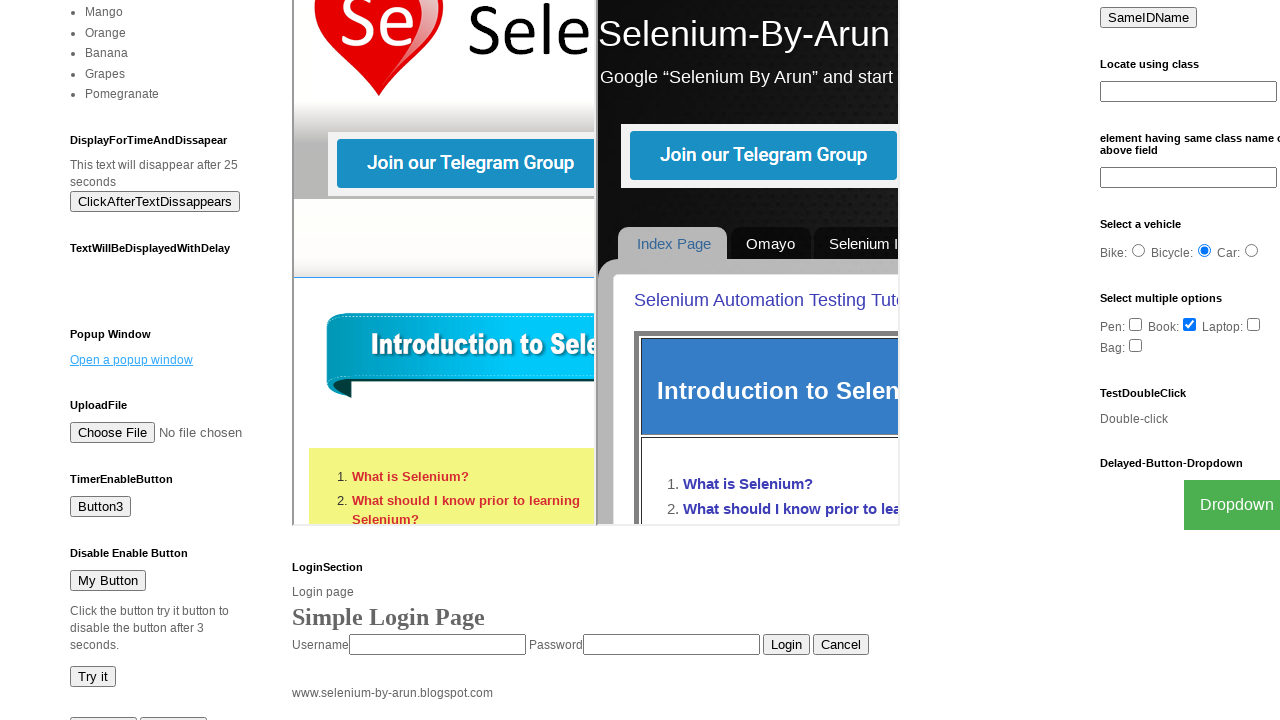